Tests login form validation and password reset form by attempting login with invalid credentials and filling out the forgot password form

Starting URL: https://rahulshettyacademy.com/locatorspractice/

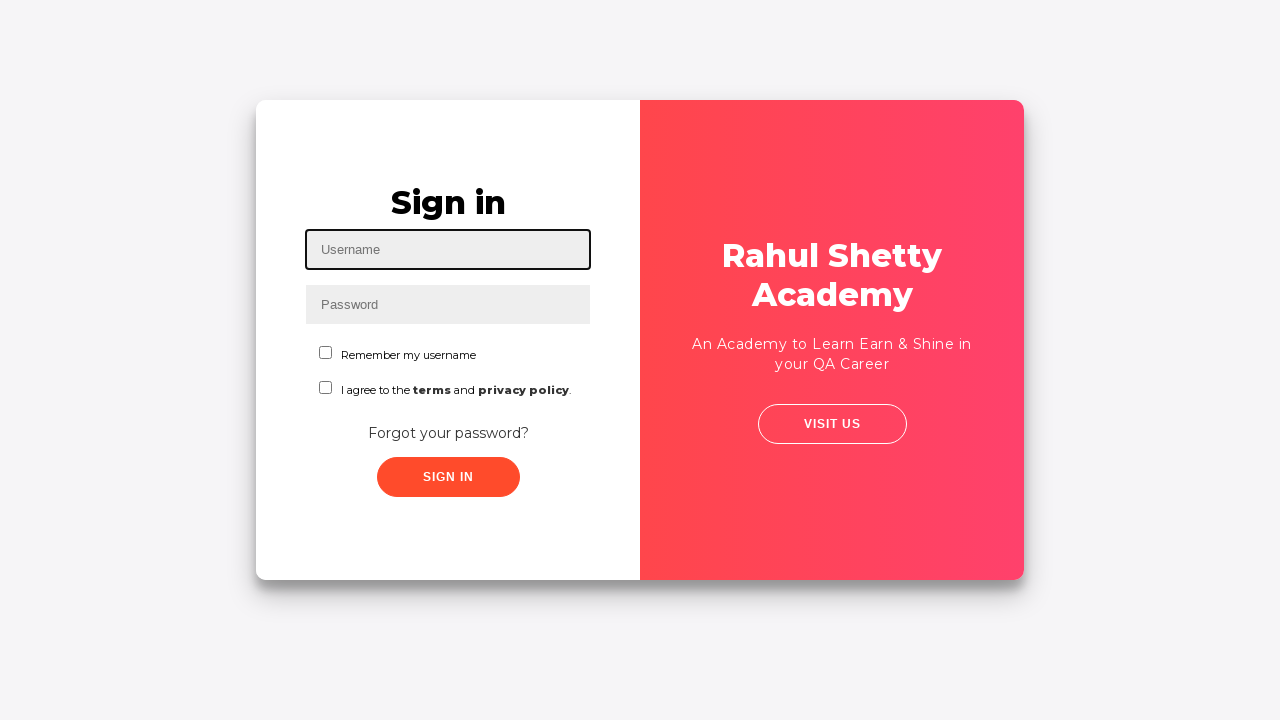

Filled username field with 'demo' on #inputUsername
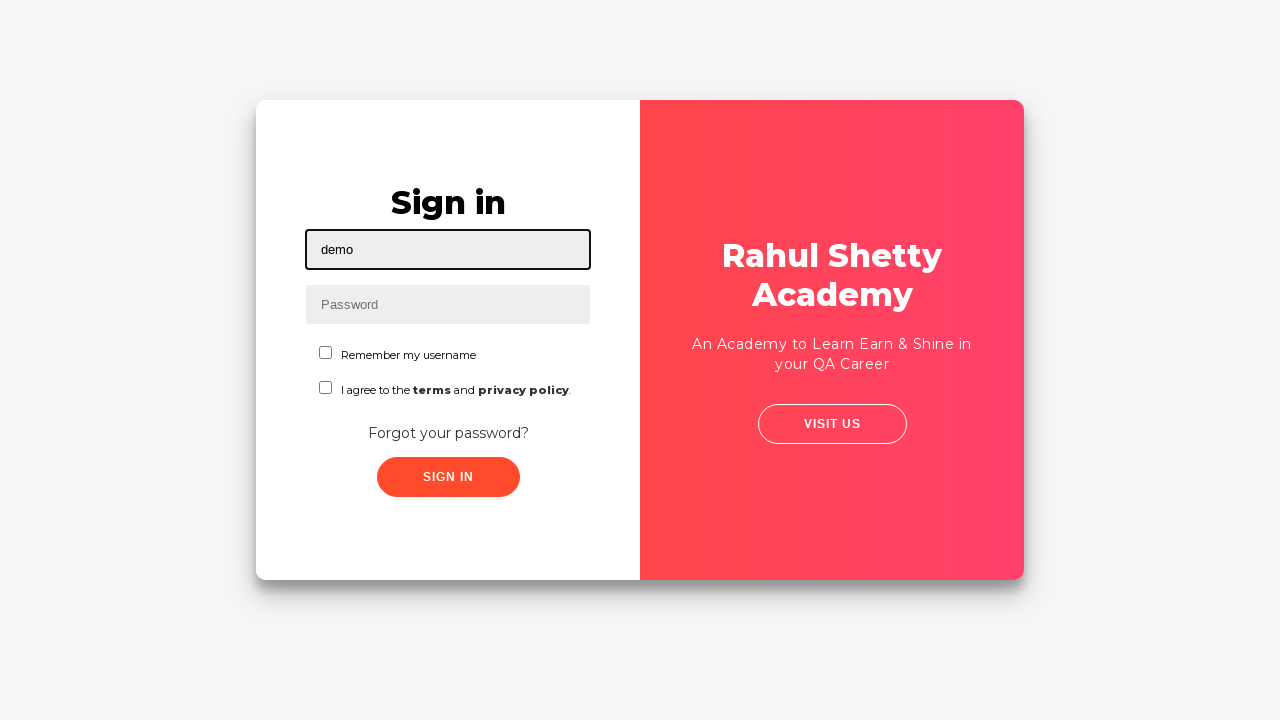

Filled password field with 'hello123' on input[name='inputPassword']
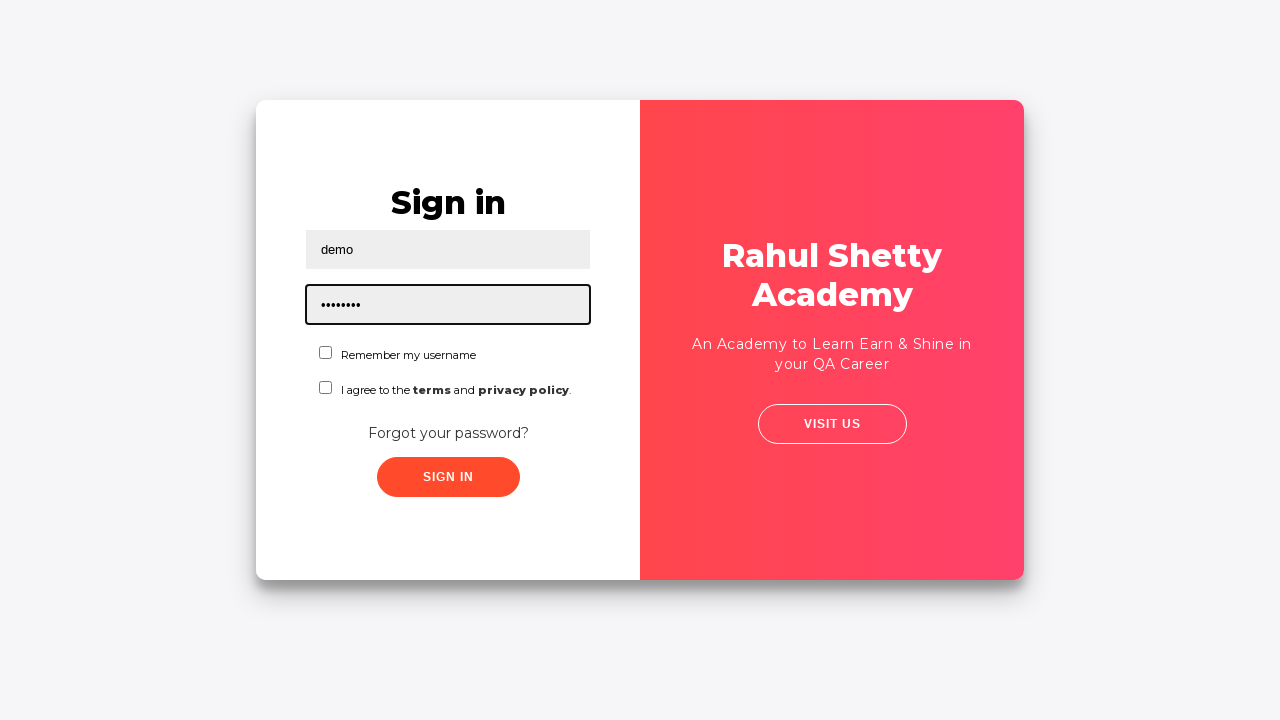

Clicked sign in button with invalid credentials at (448, 477) on .signInBtn
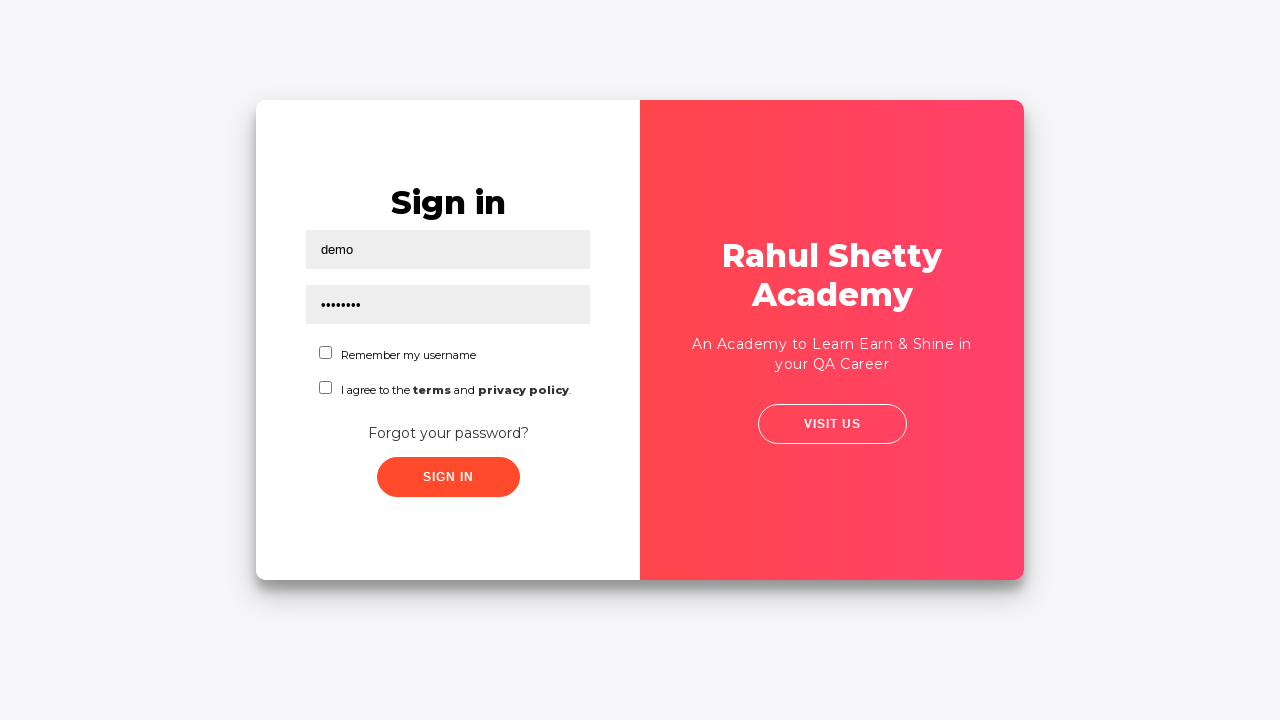

Error message appeared for invalid login attempt
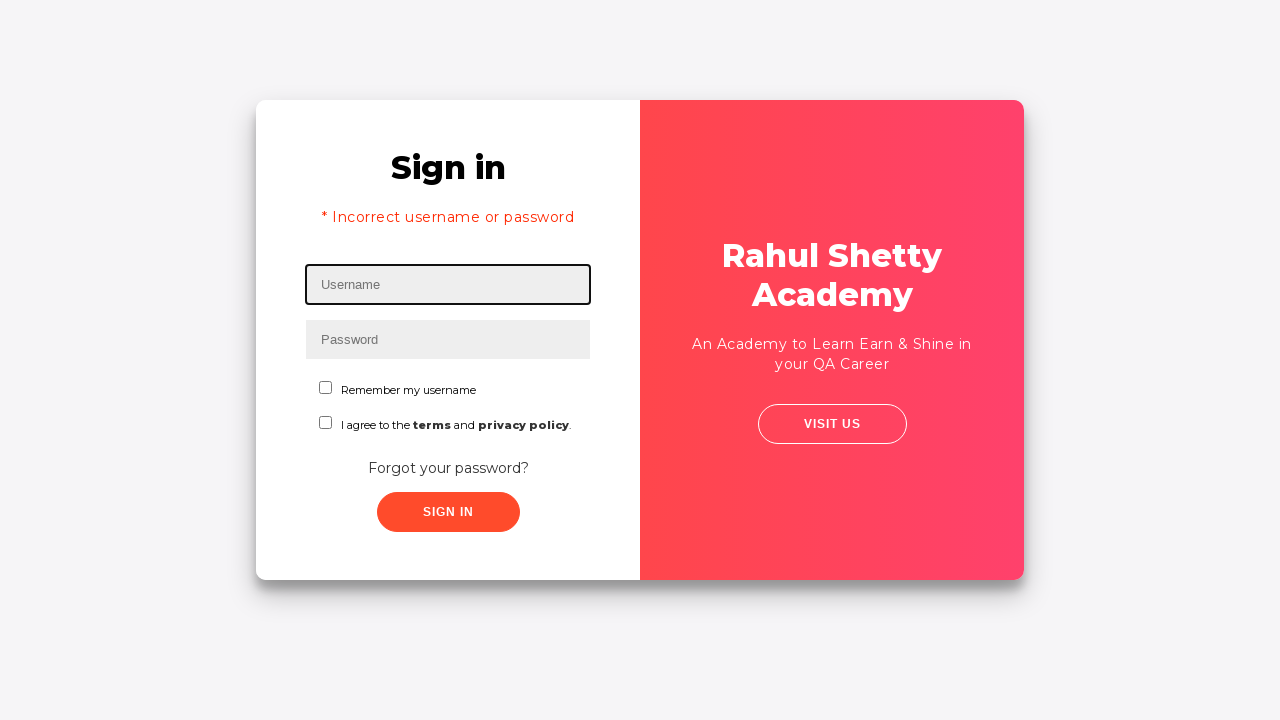

Clicked forgot password link at (448, 468) on text=Forgot your password?
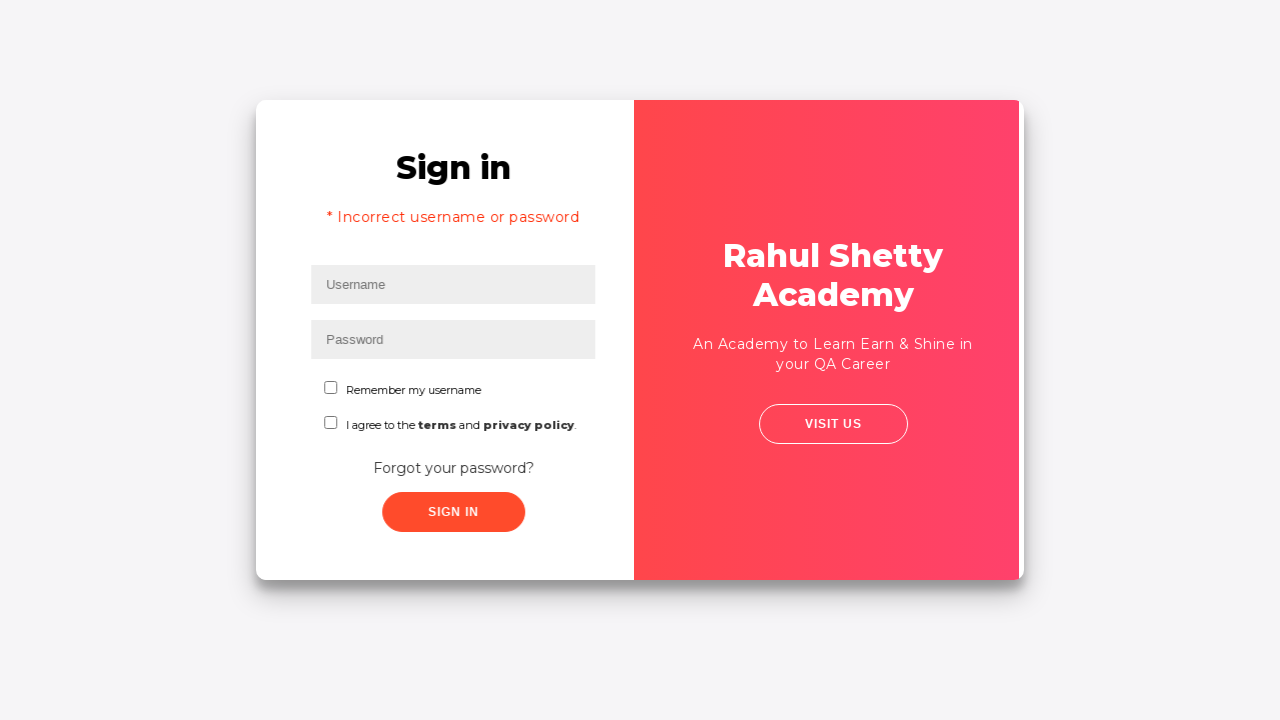

Filled name field with 'Demo' in password reset form on //input[@placeholder='Name']
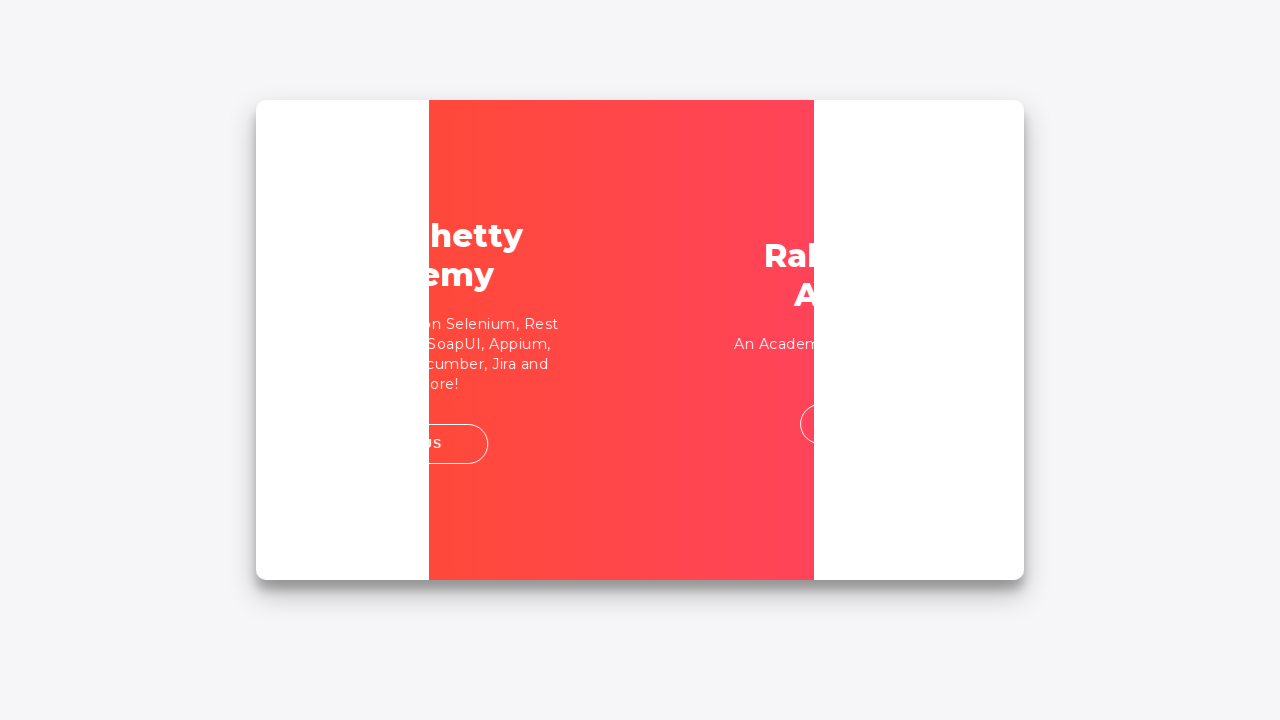

Filled email field with 'pogo@xyz.com' on input[placeholder='Email']
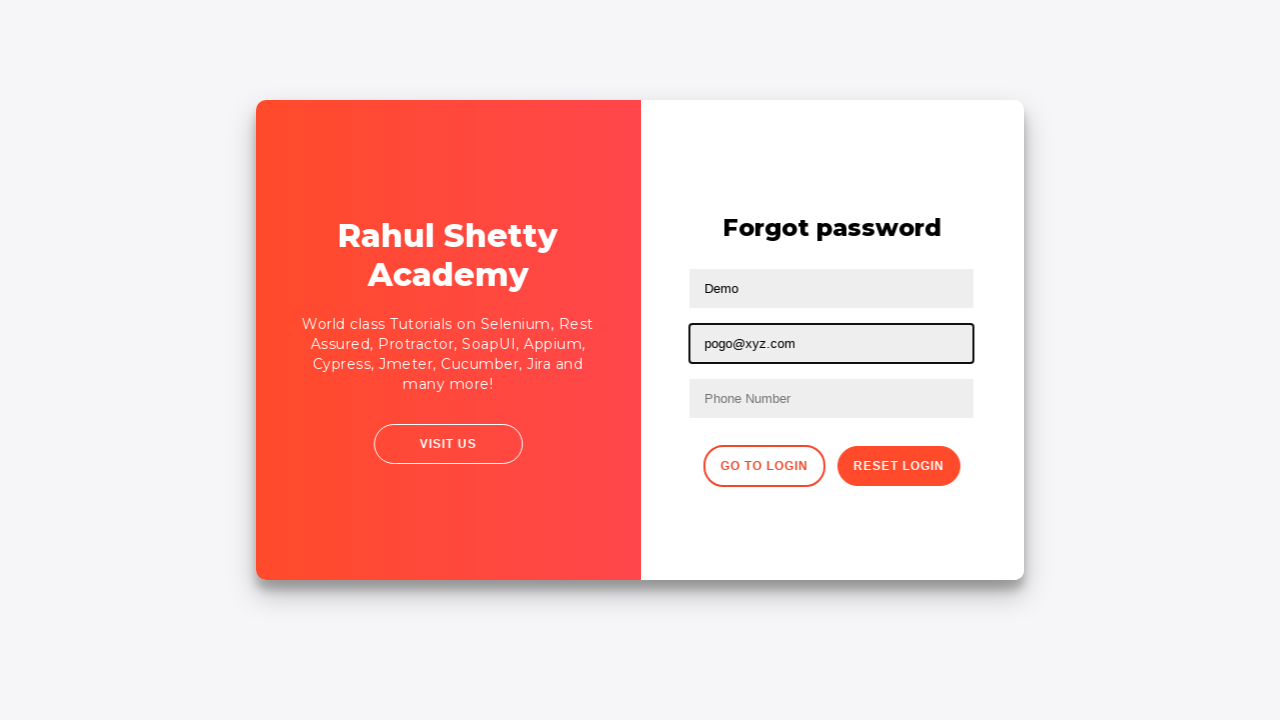

Updated email field with correct email 'john@xyz.com' on input[type='text']:nth-child(3)
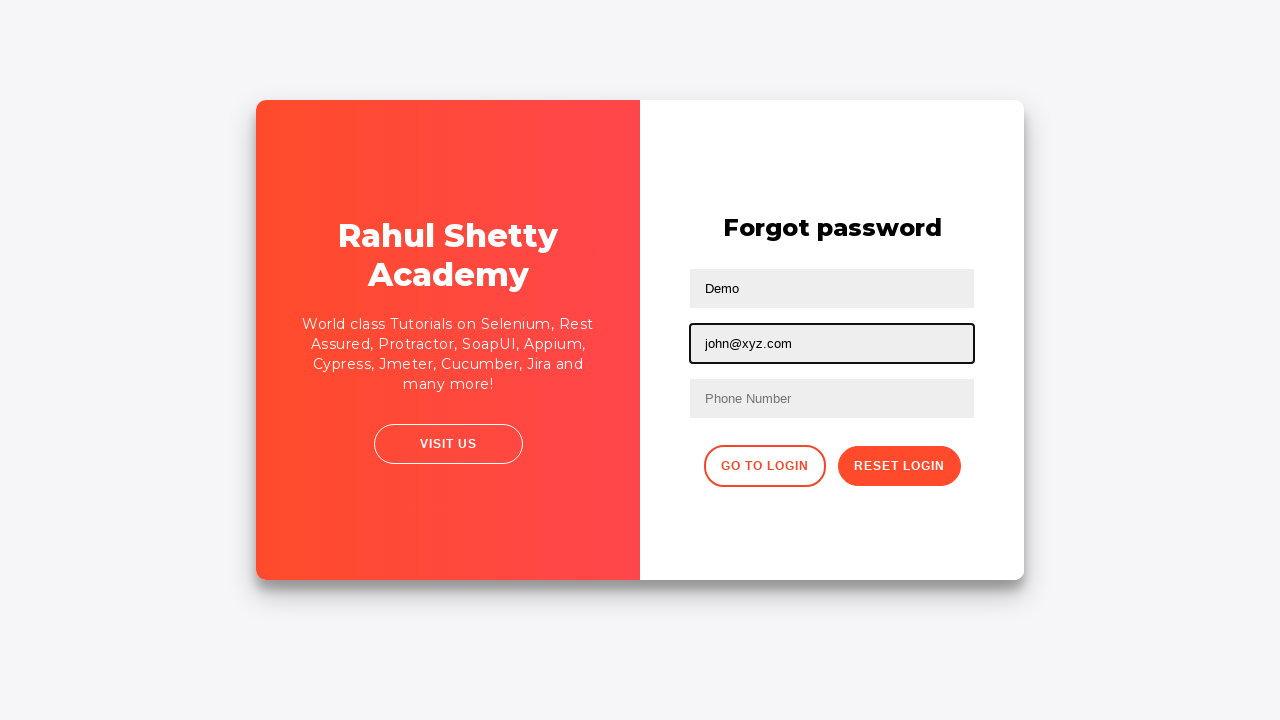

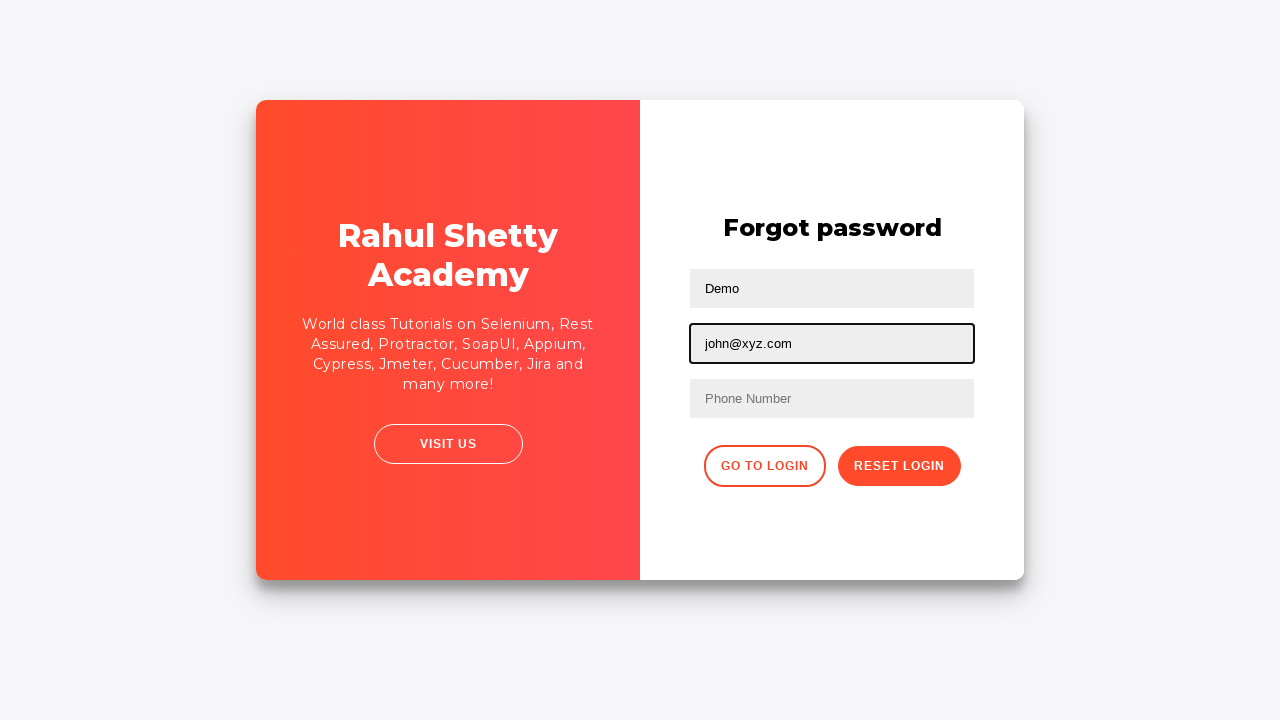